Scrolls down to the bottom of the homepage to test scrolling functionality

Starting URL: https://www.demoblaze.com/index.html

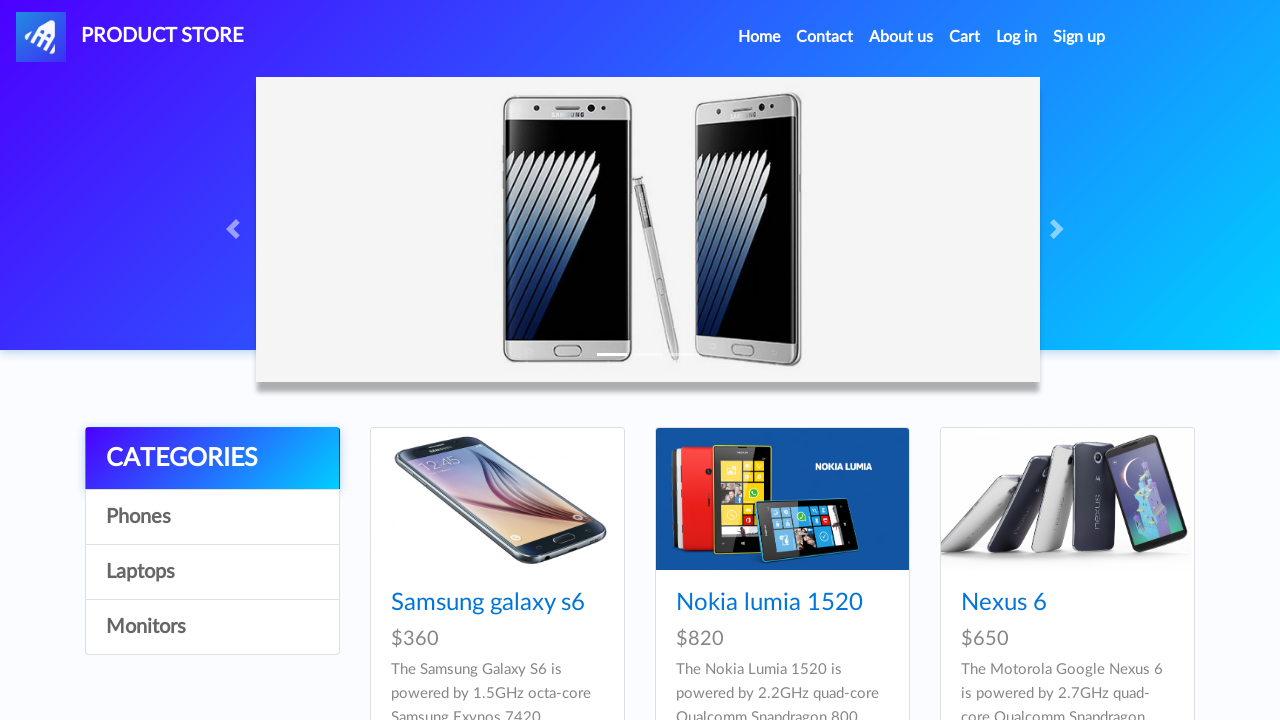

Scrolled down to the bottom of the homepage
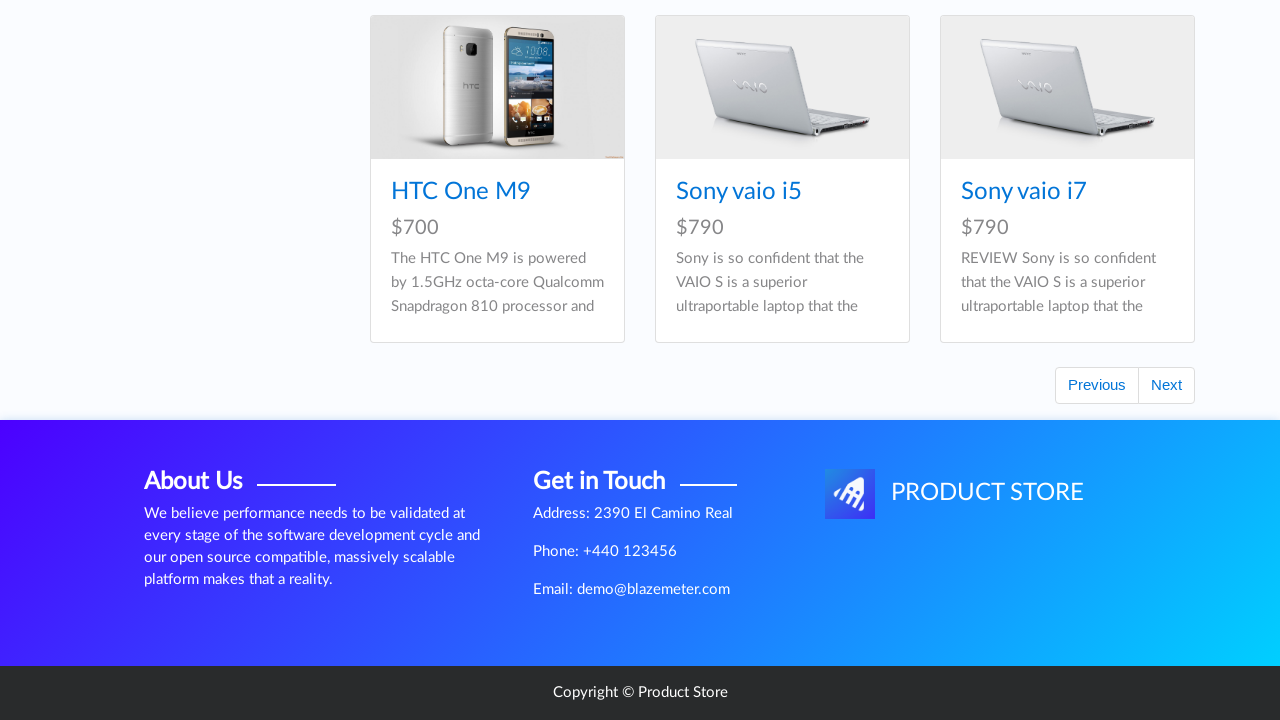

Waited 2 seconds for scroll animation to complete
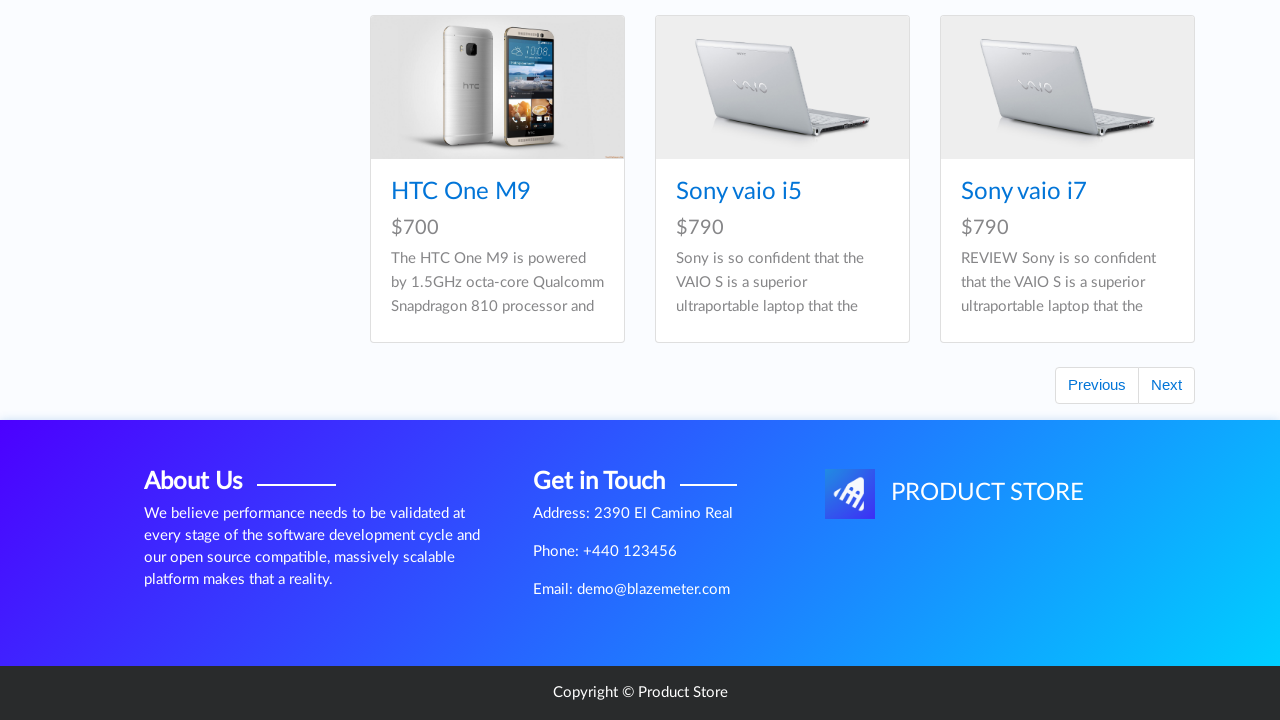

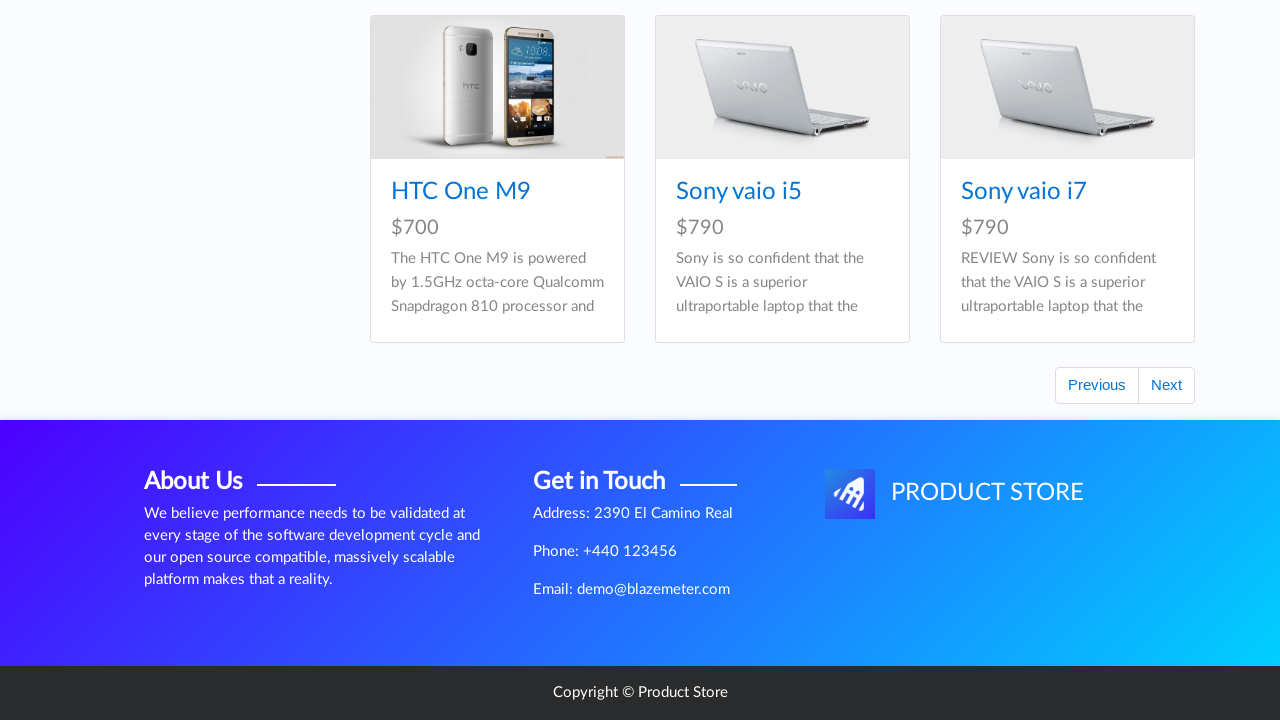